Tests navigation to the Send Mail & Packages section on USPS website by clicking the mail-ship link

Starting URL: https://www.usps.com/

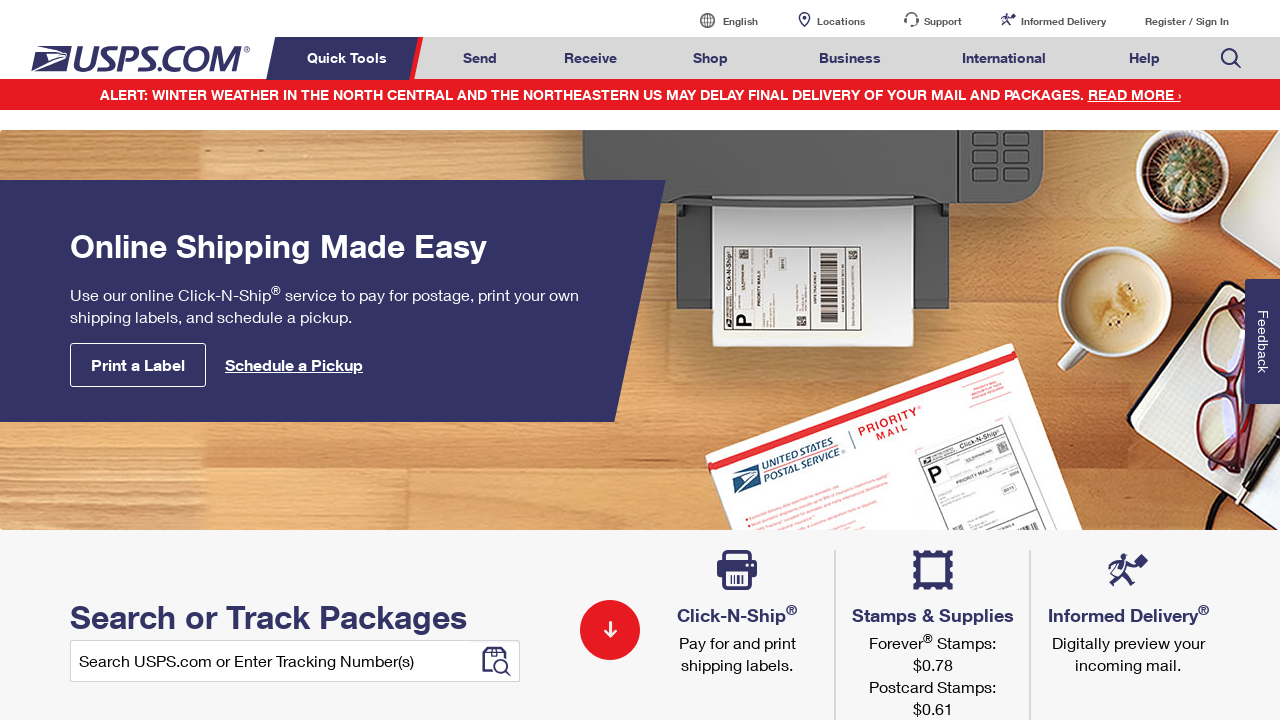

Clicked on Send Mail & Packages link (mail-ship) at (480, 58) on a#mail-ship-width
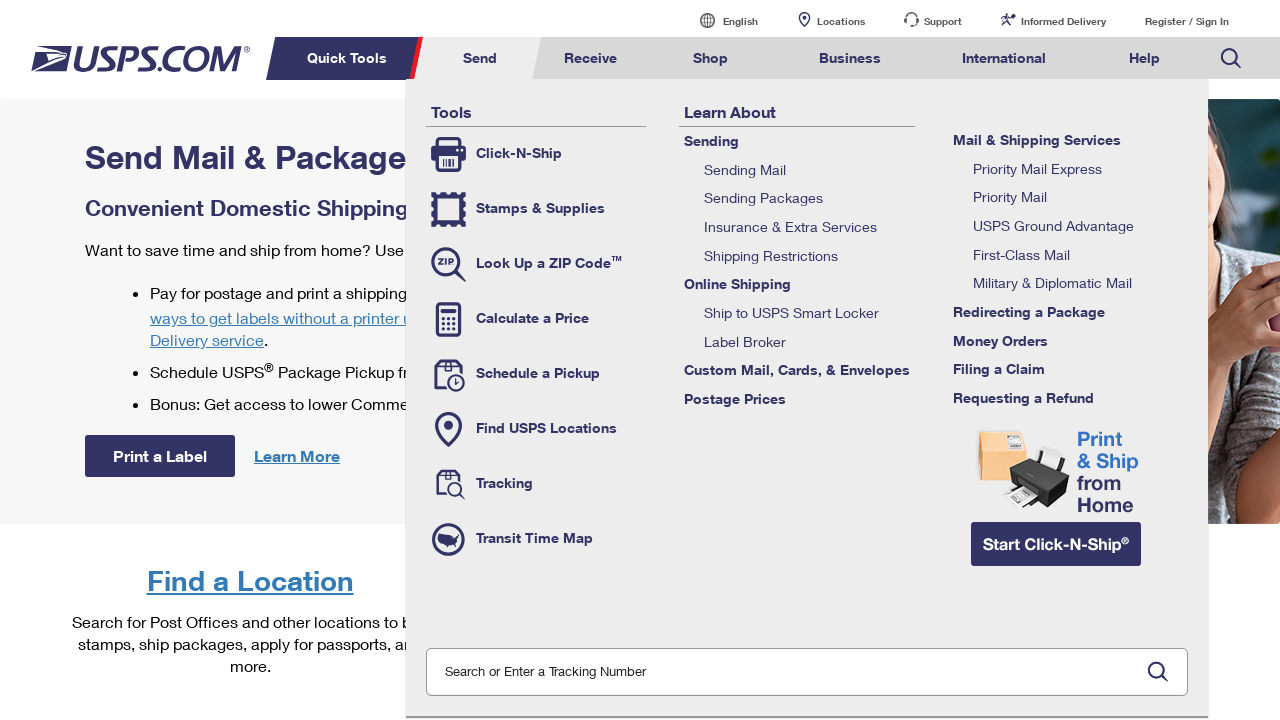

Page load state completed
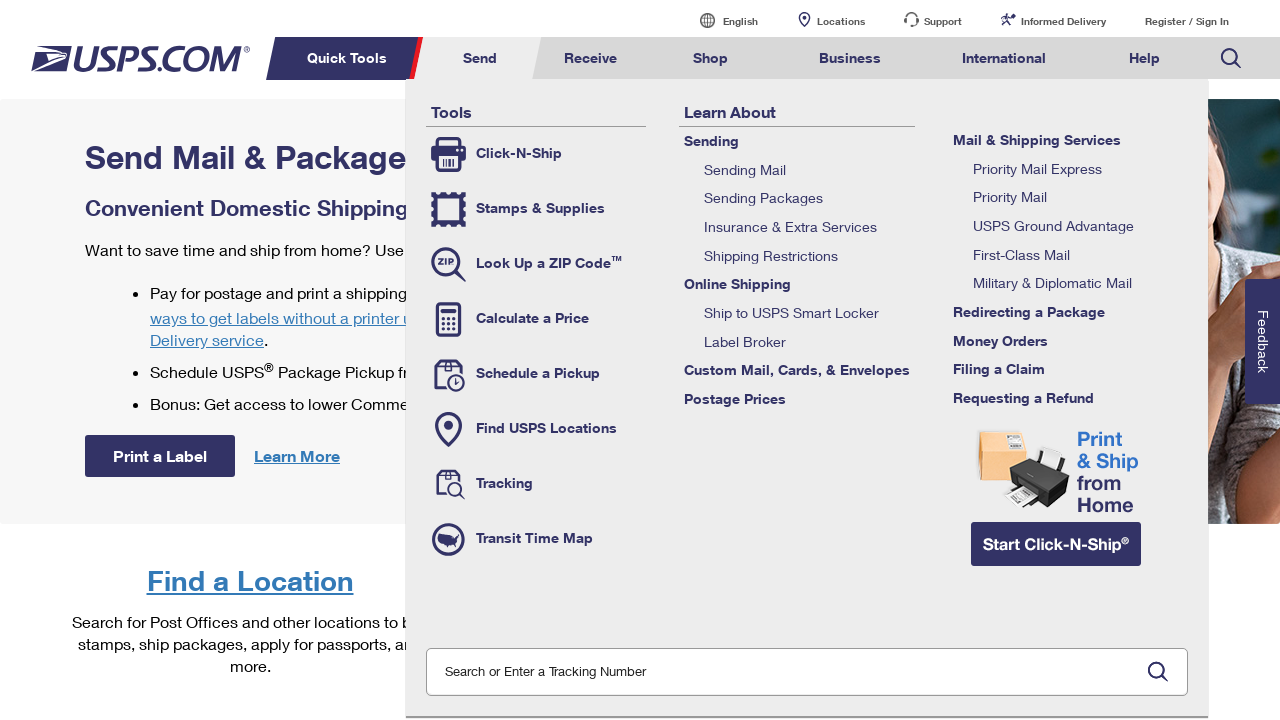

Verified page title is 'Send Mail & Packages | USPS'
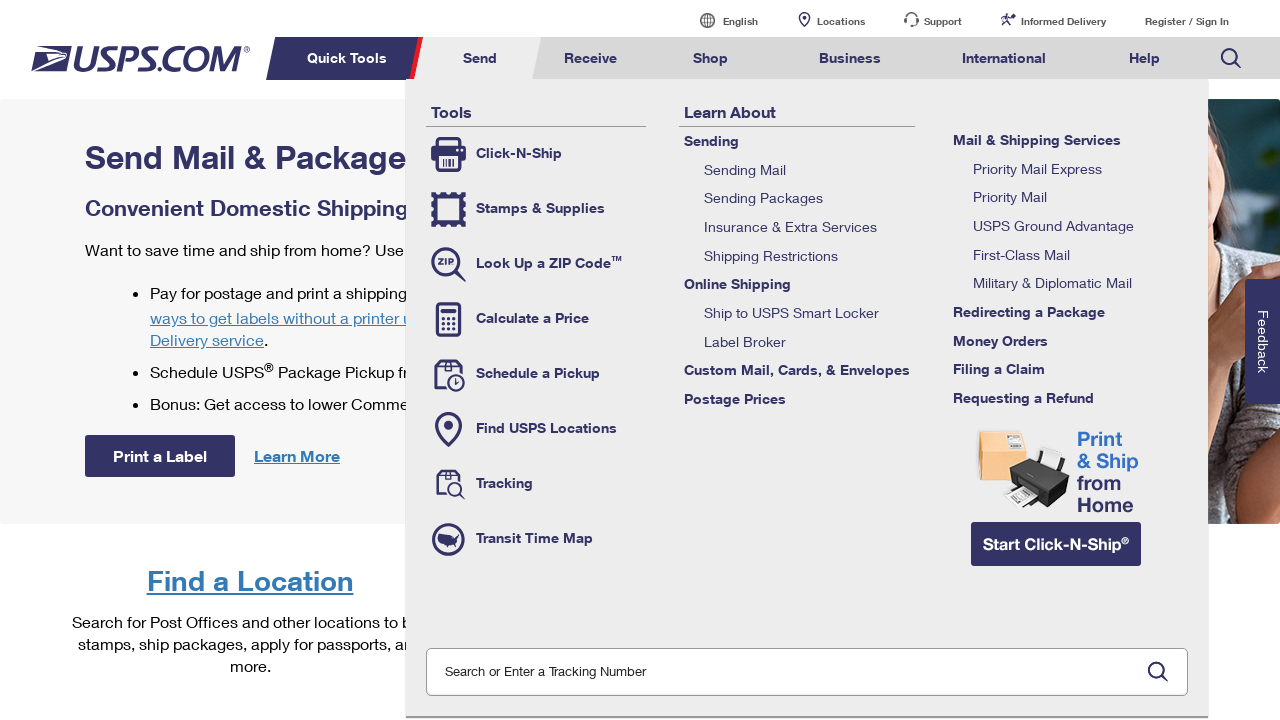

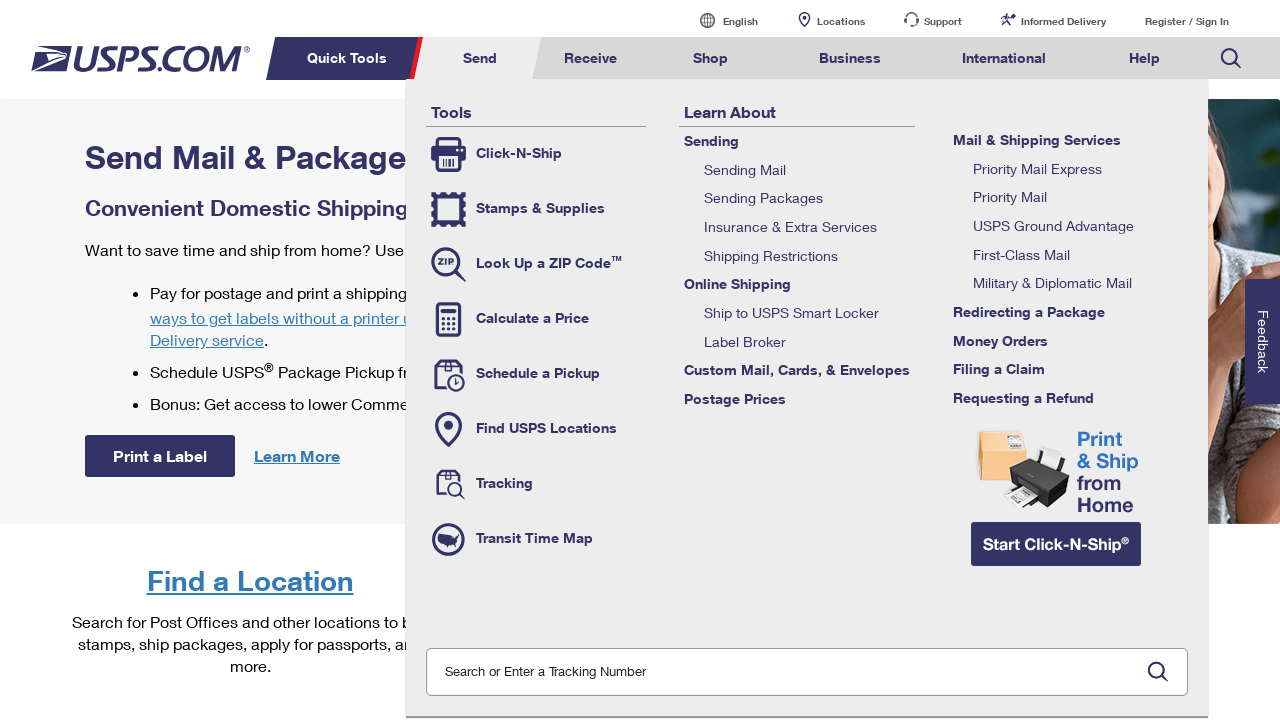